Tests navigation to the registration page by clicking the registration link on the main page and verifying the URL changes to the registration page.

Starting URL: https://qa.koel.app/

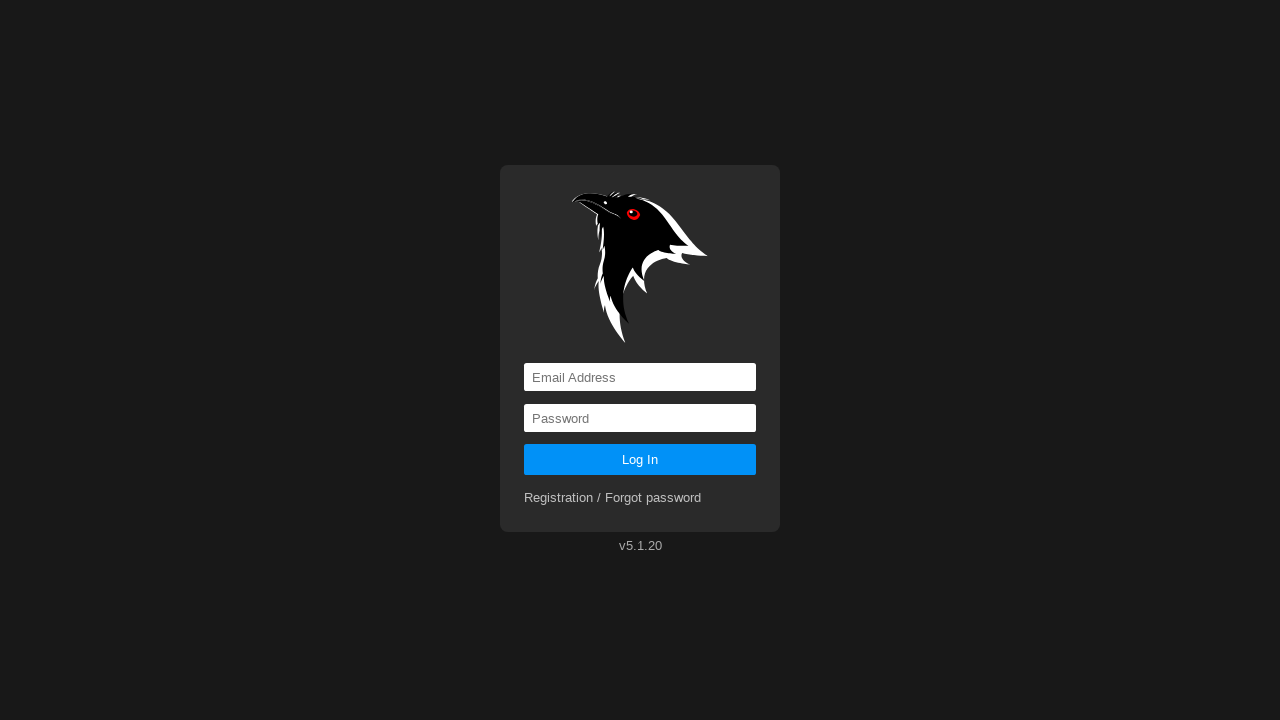

Clicked registration link on main page at (613, 498) on a[href='registration']
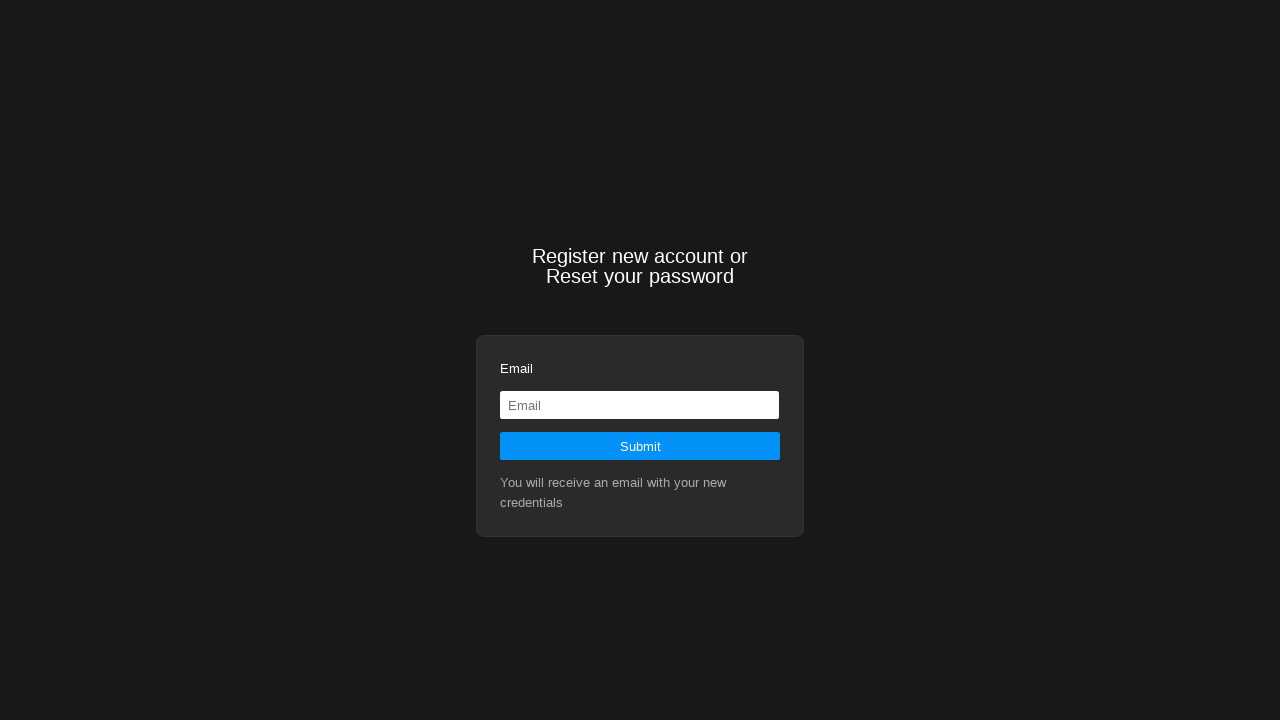

Verified navigation to registration page URL
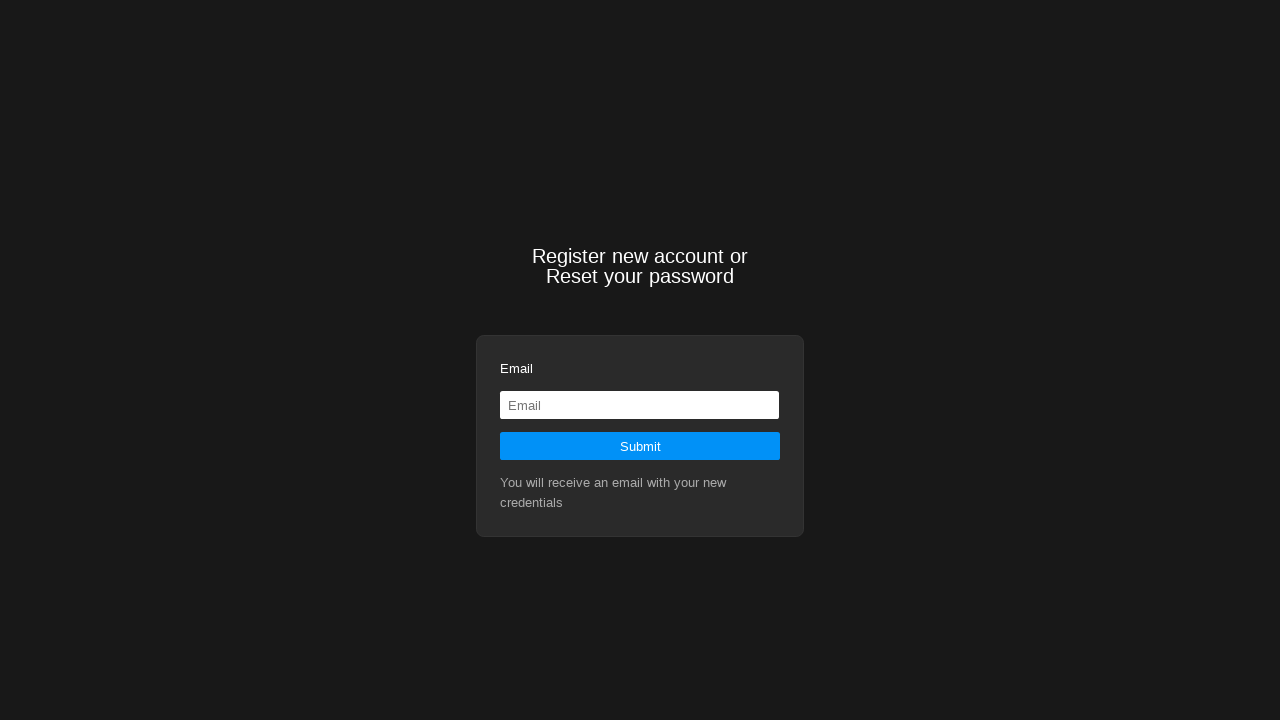

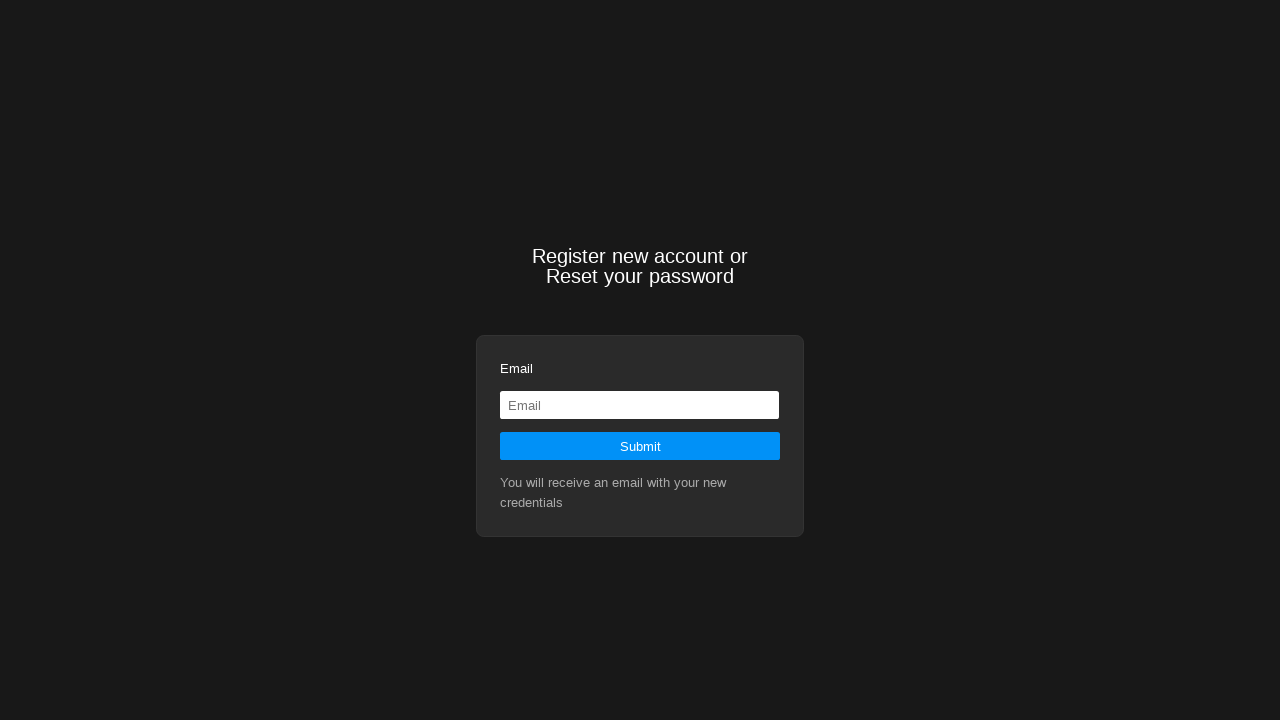